Tests keyboard input by sending a space key to a target element and verifying the page displays the correct key press result.

Starting URL: http://the-internet.herokuapp.com/key_presses

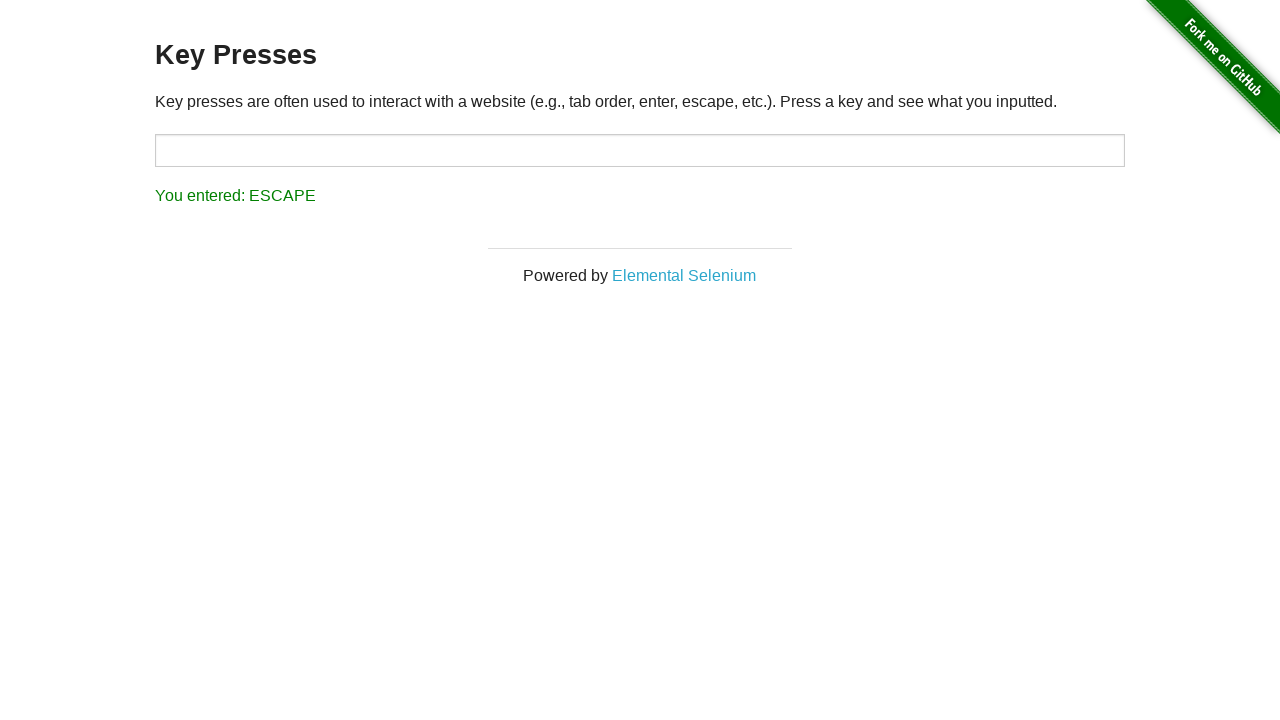

Pressed Space key on target element on #target
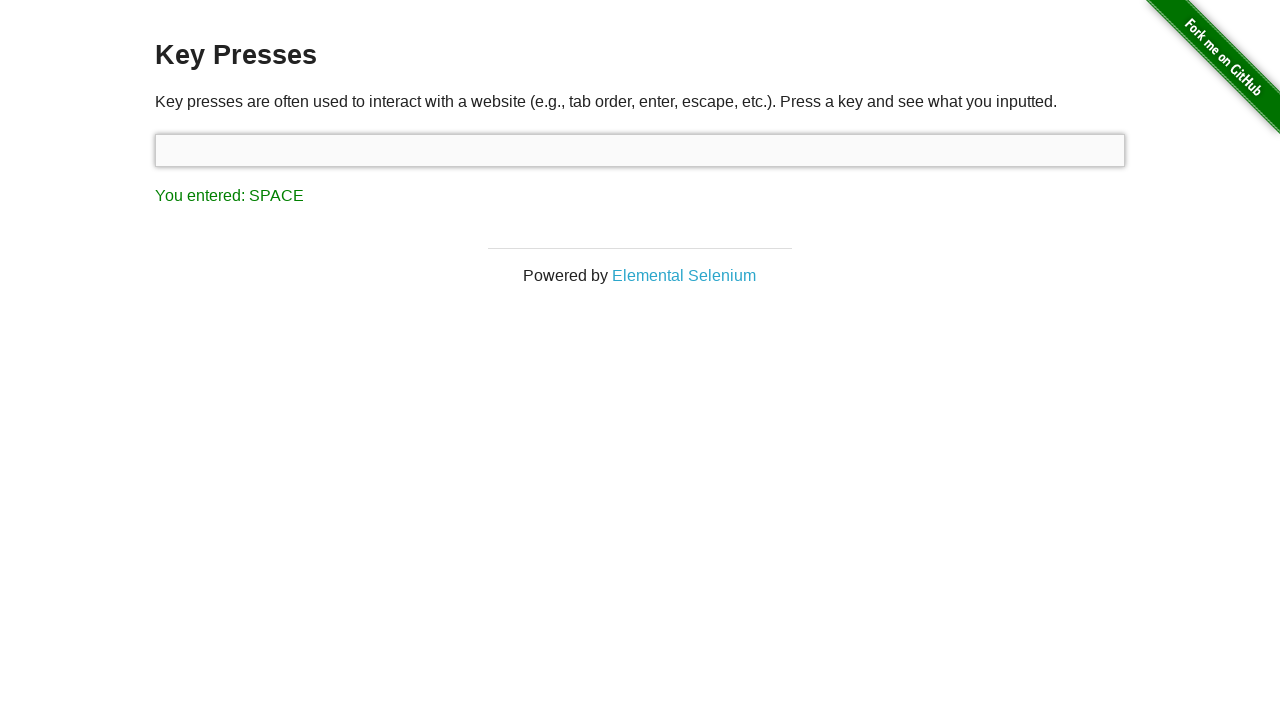

Result element loaded
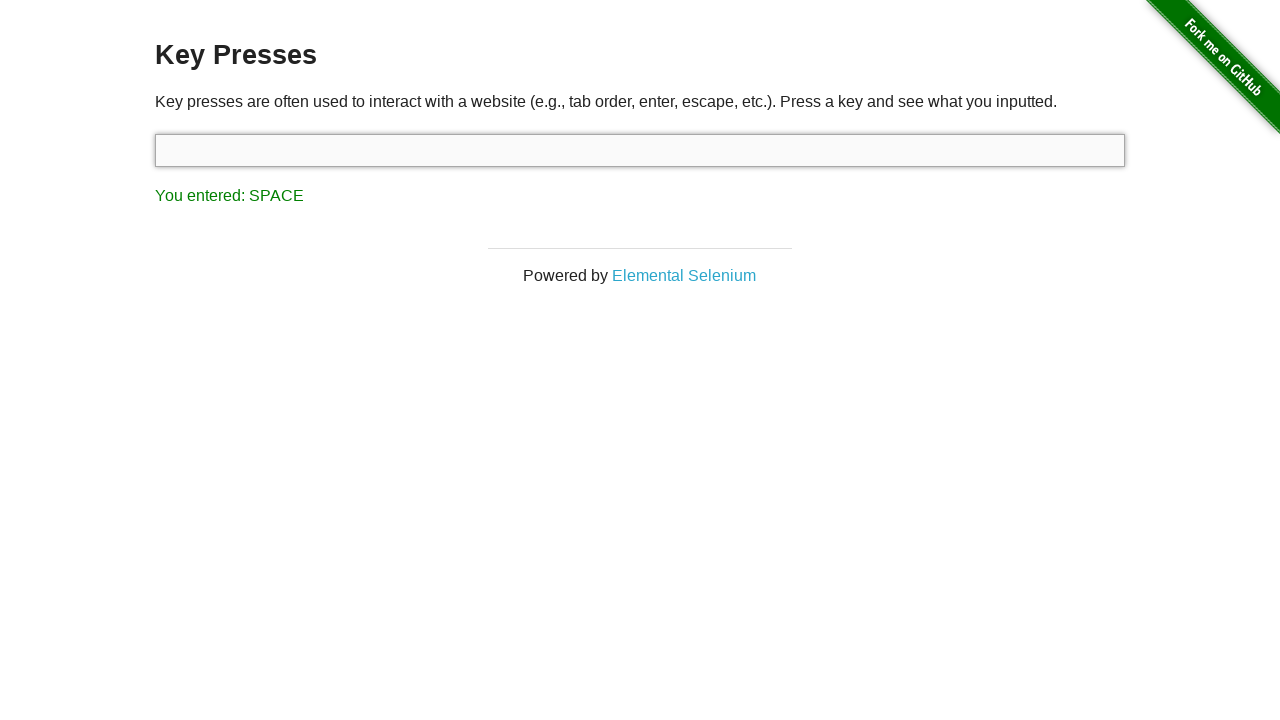

Retrieved result text: You entered: SPACE
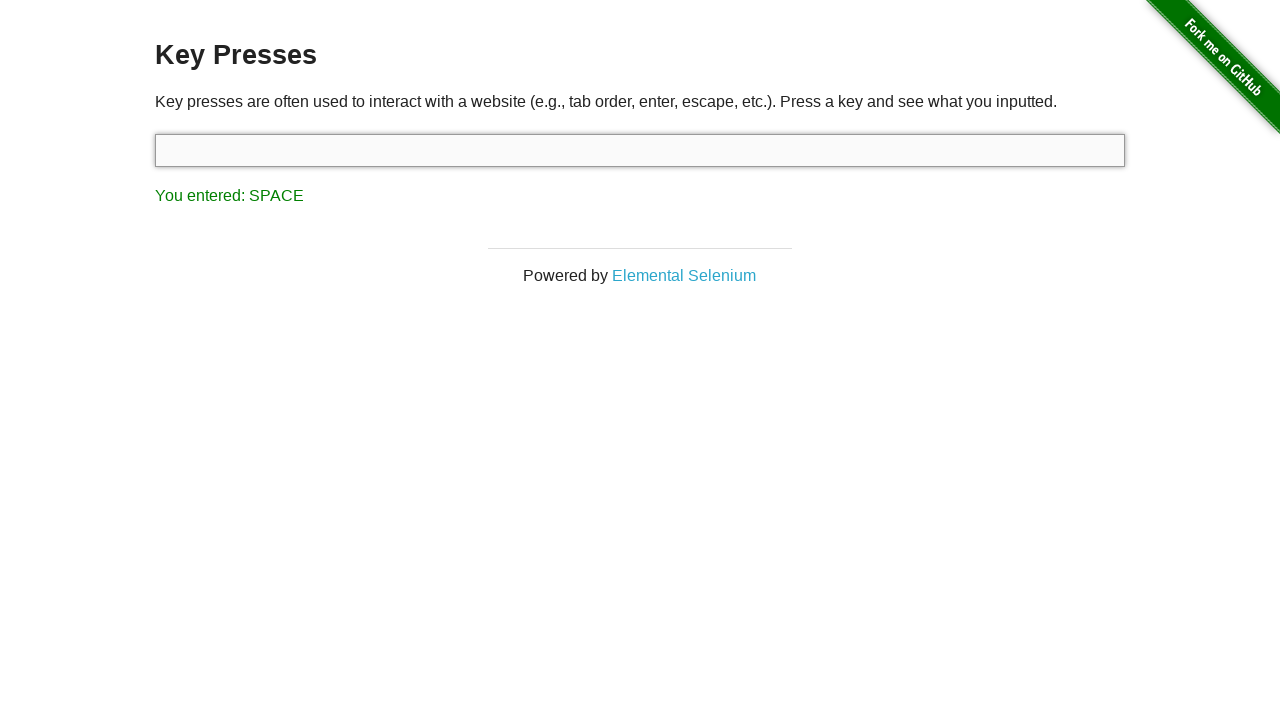

Assertion passed: result text matches expected 'You entered: SPACE'
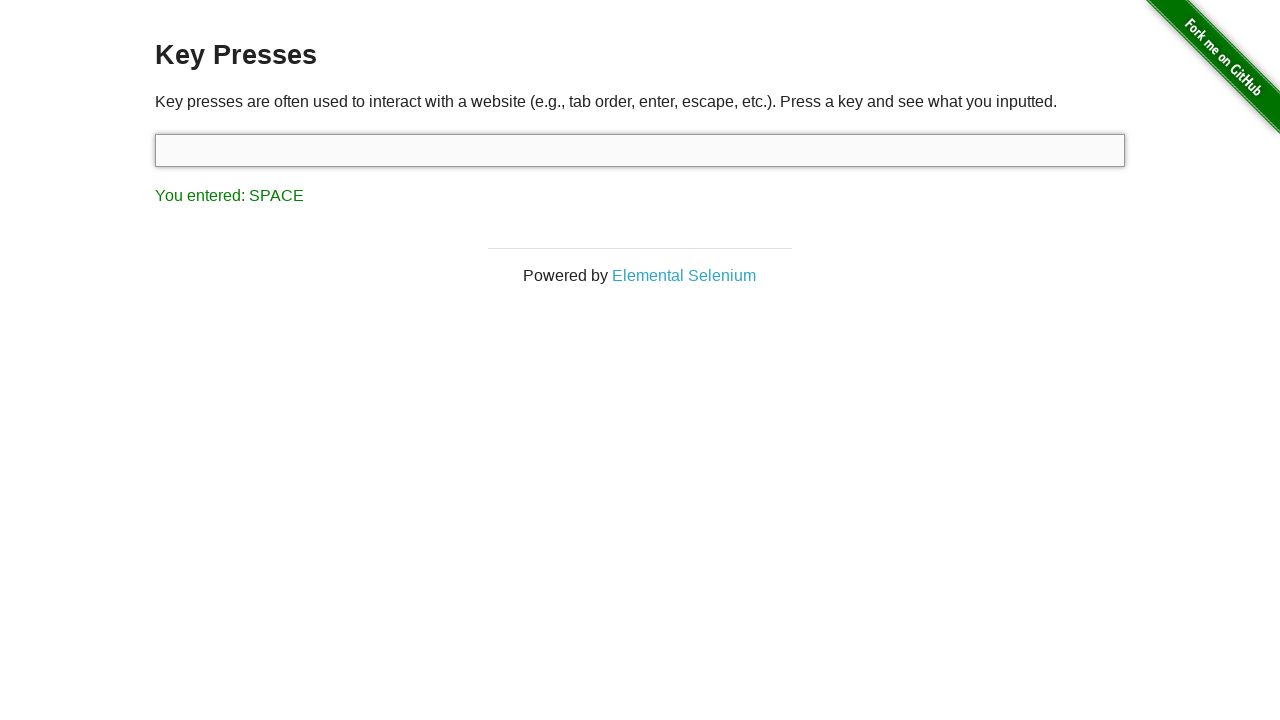

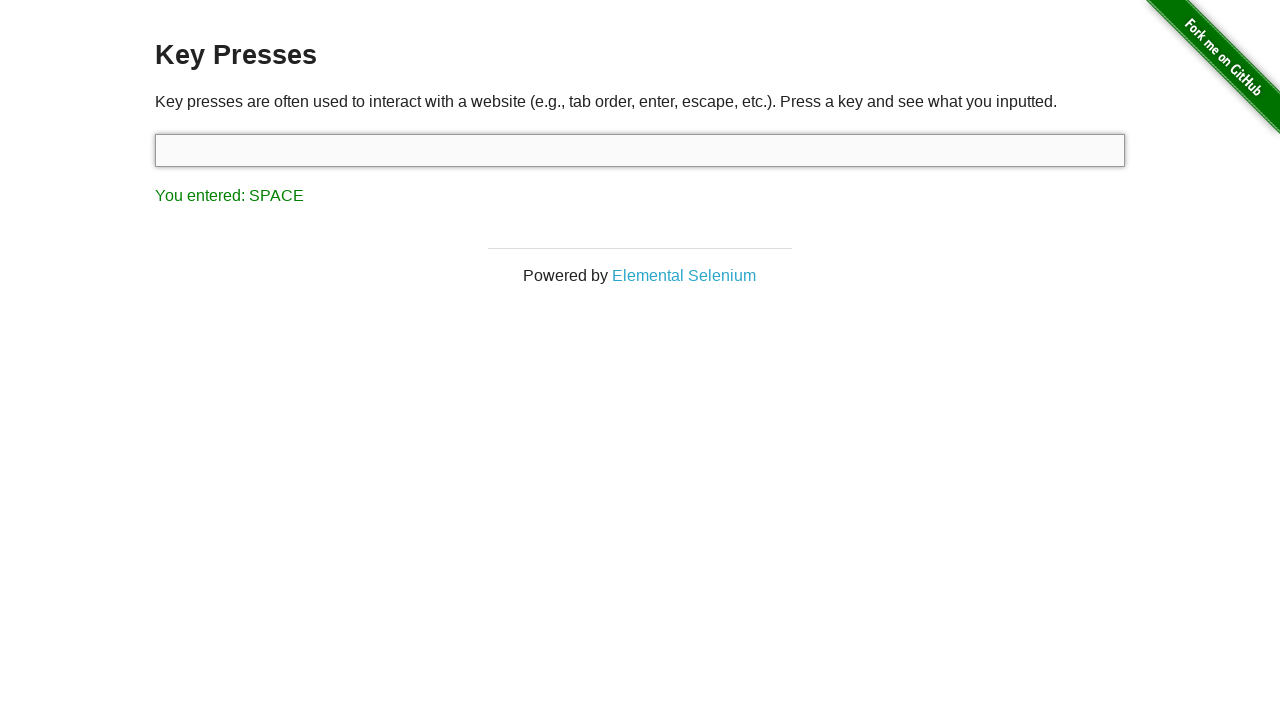